Tests an e-commerce flow by searching for products containing "ber", adding them to cart, applying a promo code, and verifying price calculations

Starting URL: https://rahulshettyacademy.com/seleniumPractise/

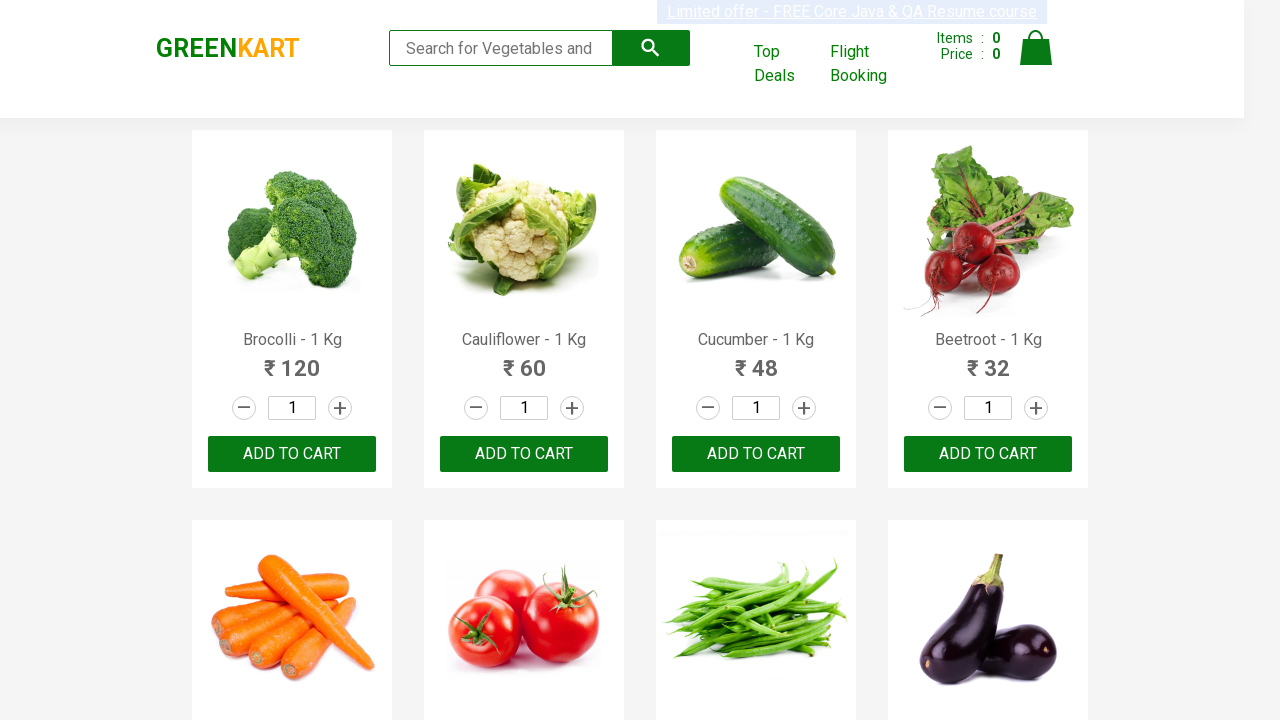

Filled search field with 'ber' on input.search-keyword
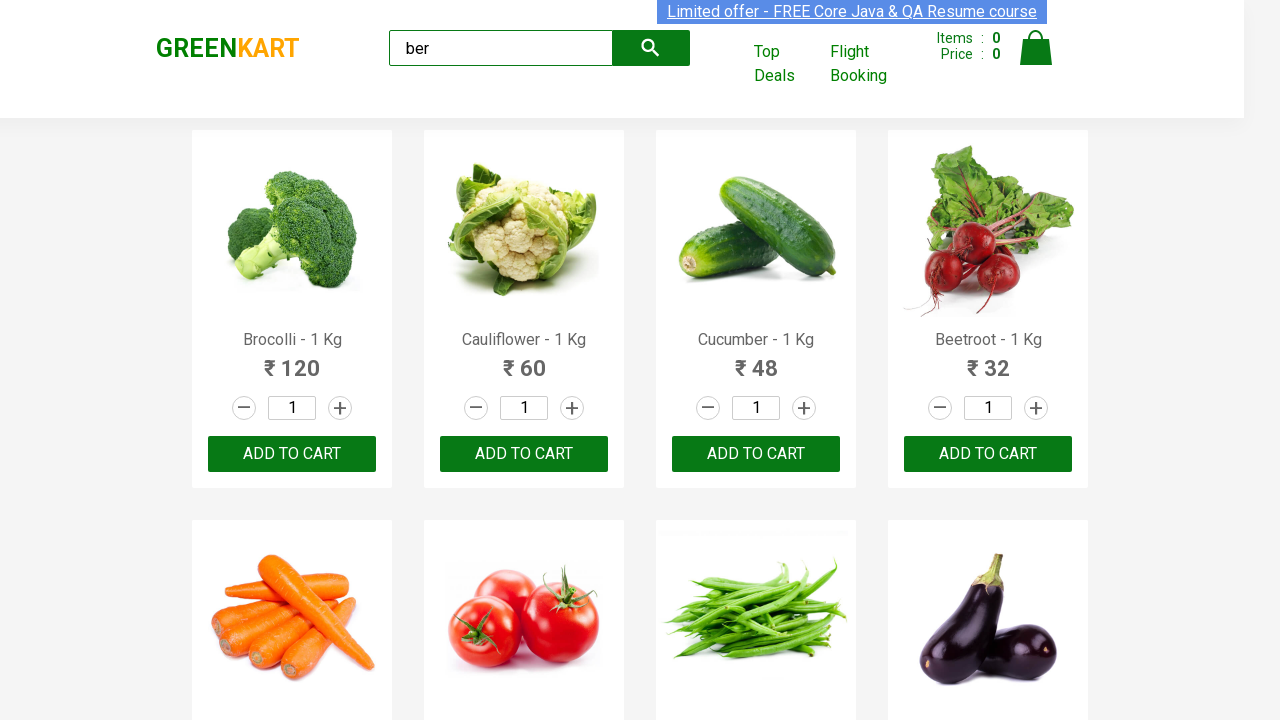

Waited for search results to filter
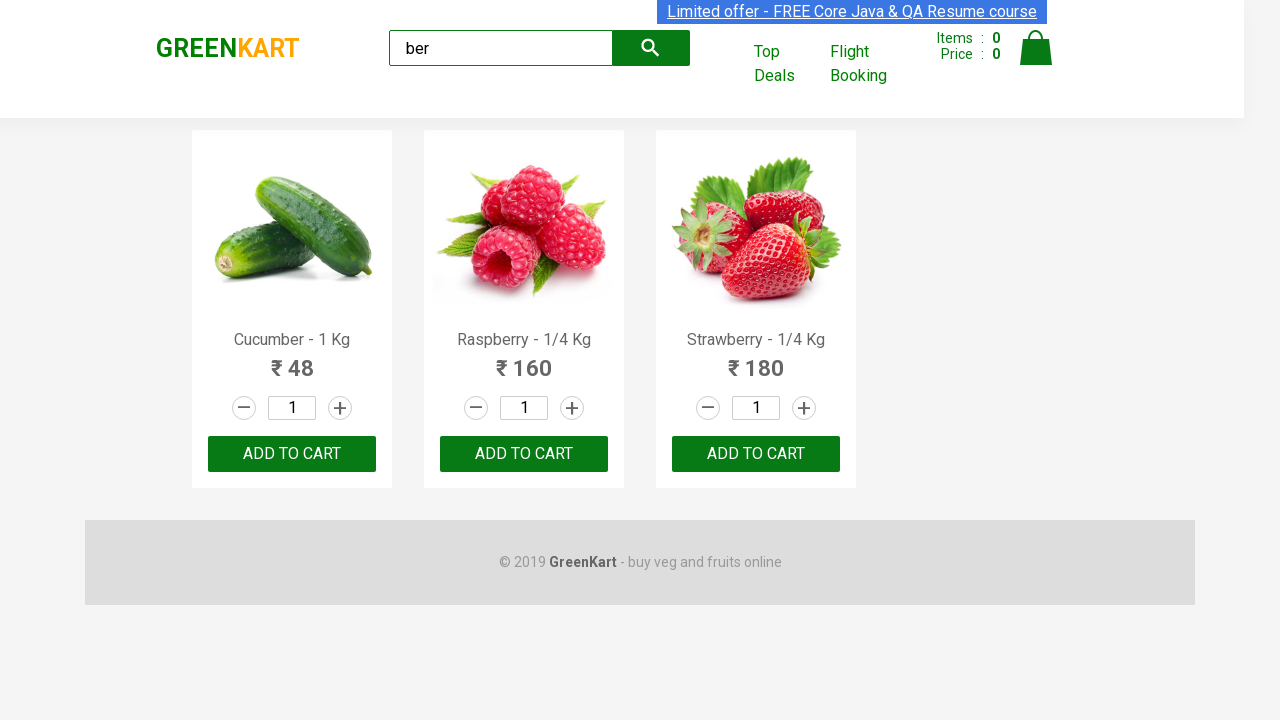

Retrieved all product elements - verified 3 products are shown
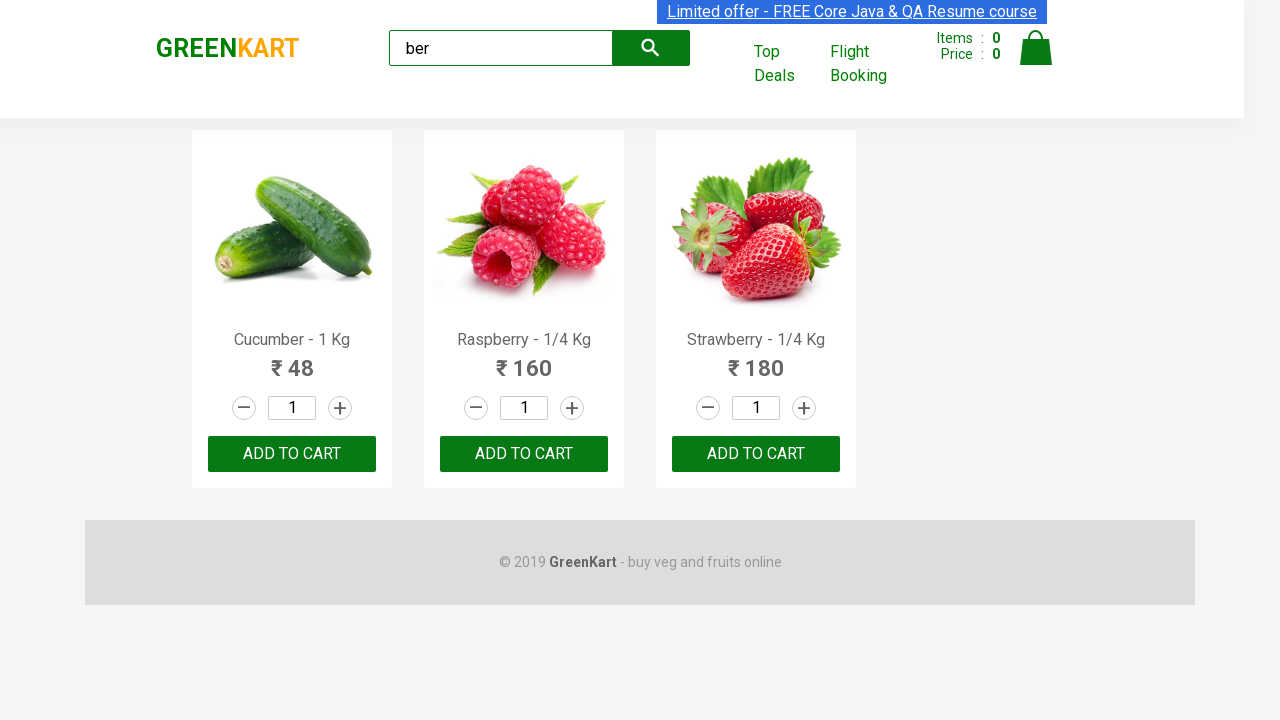

Retrieved all add to cart buttons
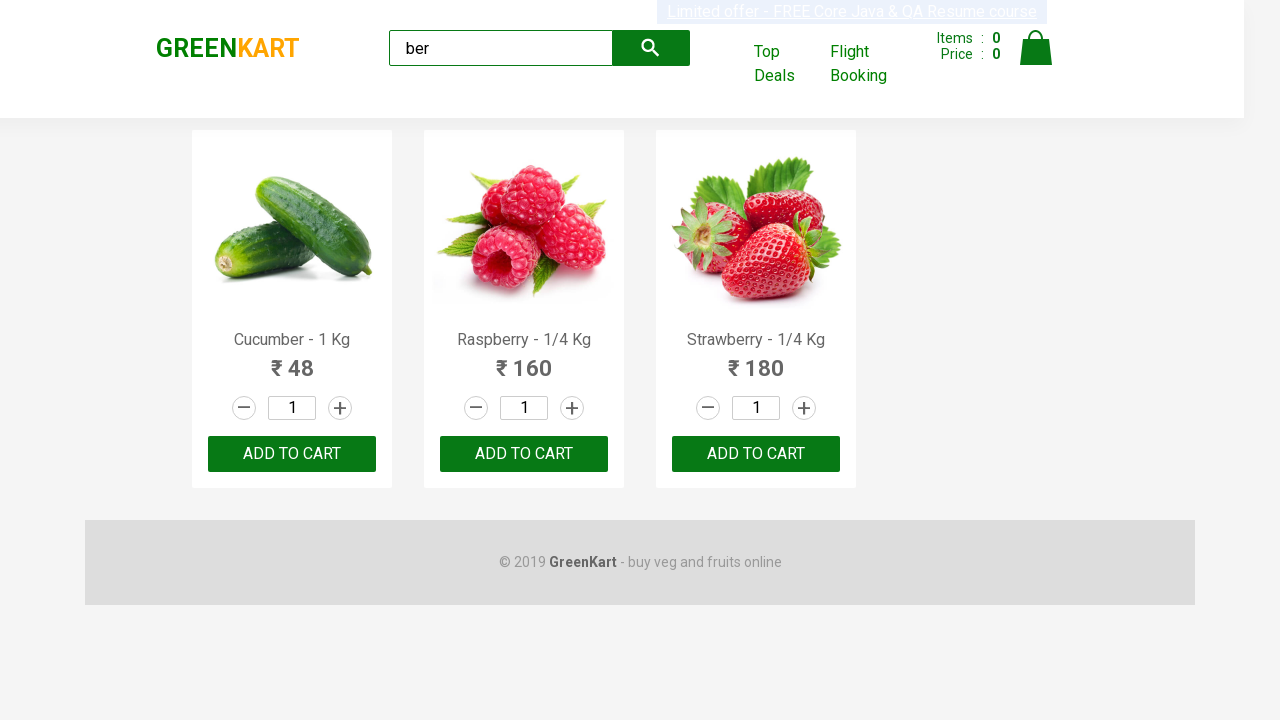

Retrieved product name: Cucumber - 1 Kg
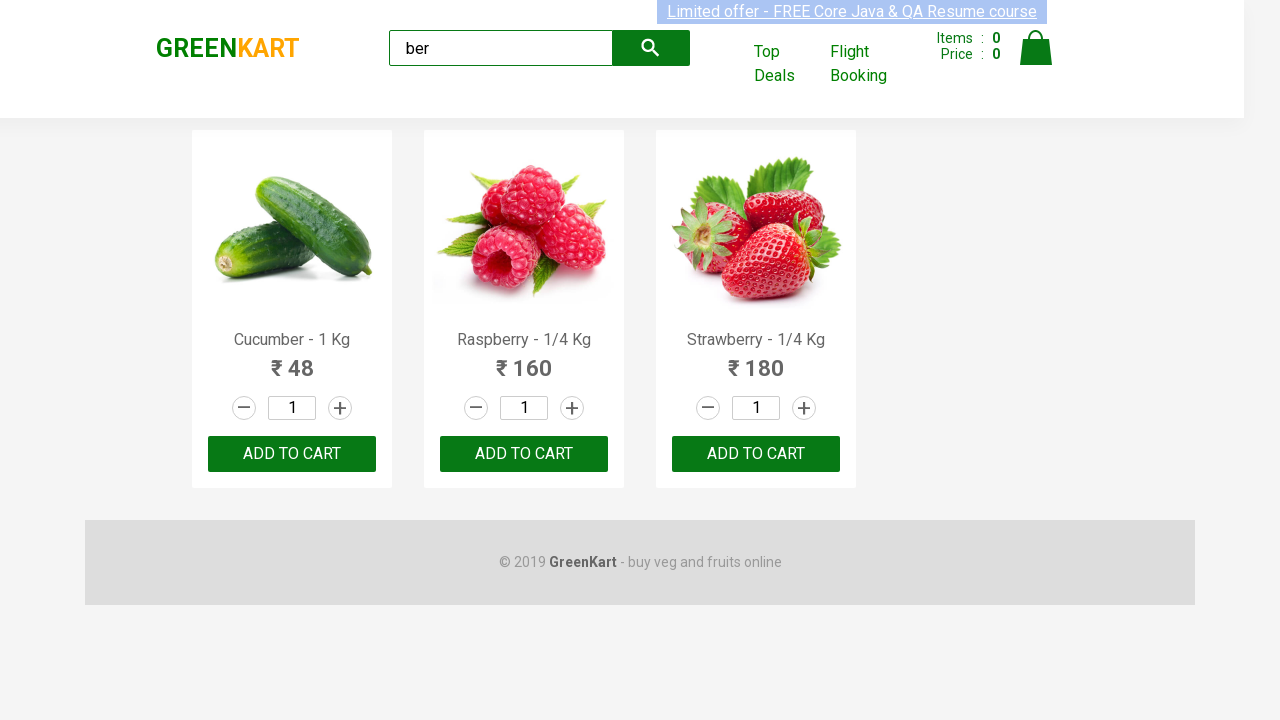

Clicked add to cart button for Cucumber - 1 Kg at (292, 454) on xpath=//div[@class='product-action']/button >> nth=0
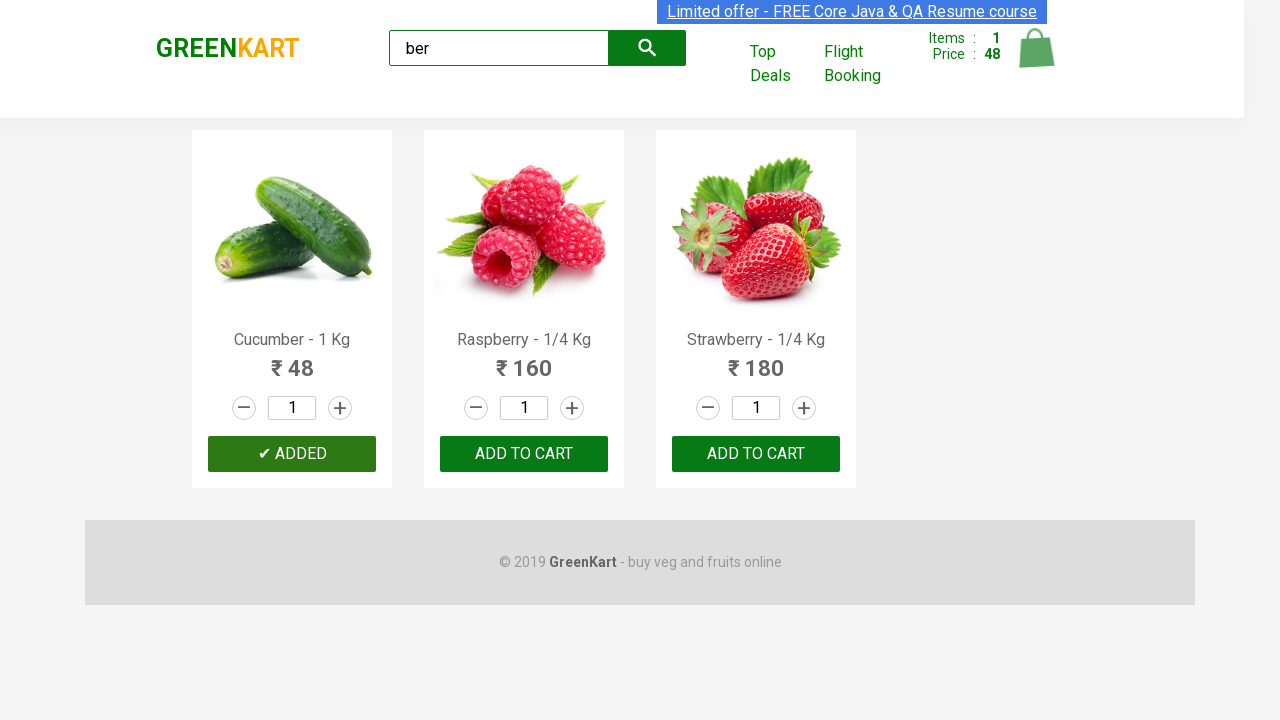

Retrieved product name: Raspberry - 1/4 Kg
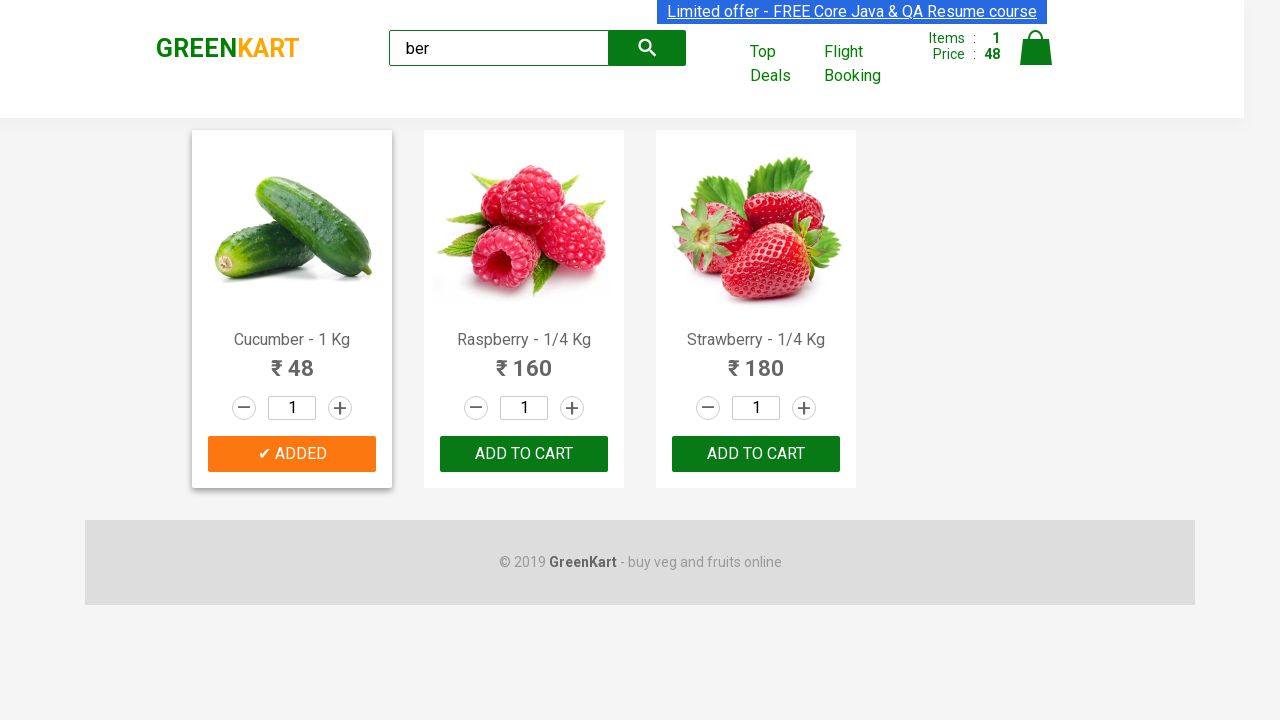

Clicked add to cart button for Raspberry - 1/4 Kg at (524, 454) on xpath=//div[@class='product-action']/button >> nth=1
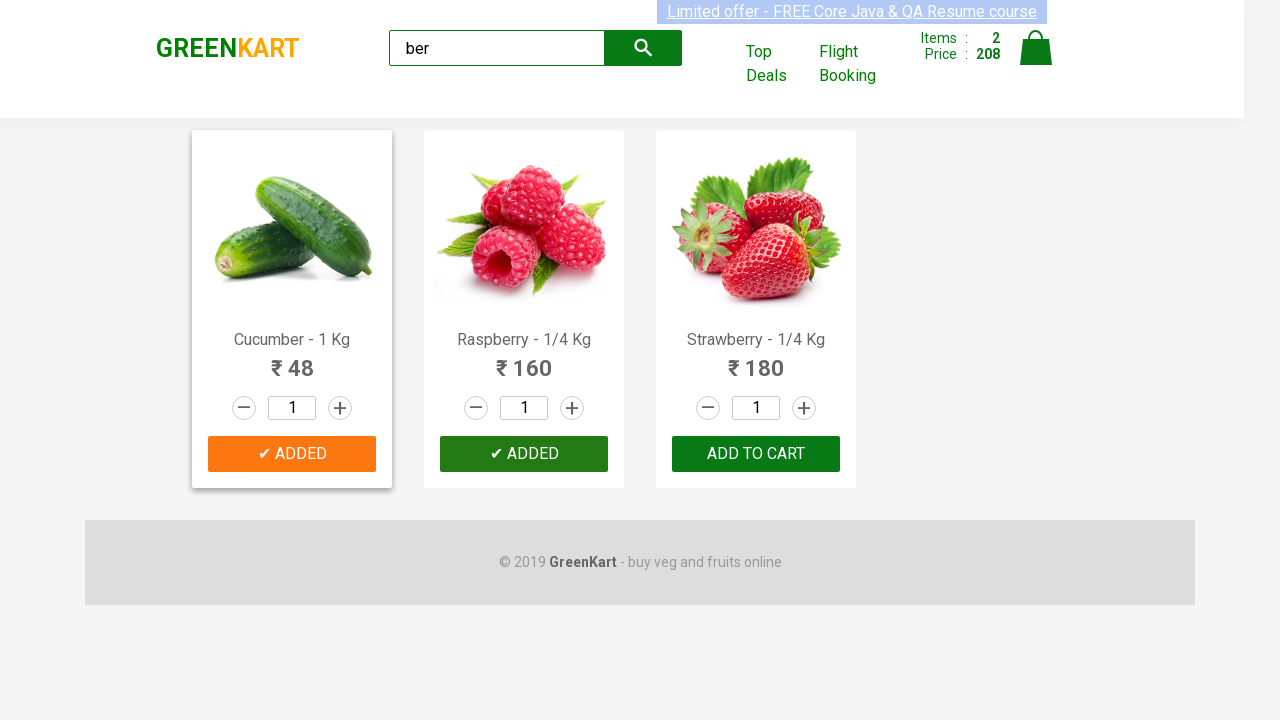

Retrieved product name: Strawberry - 1/4 Kg
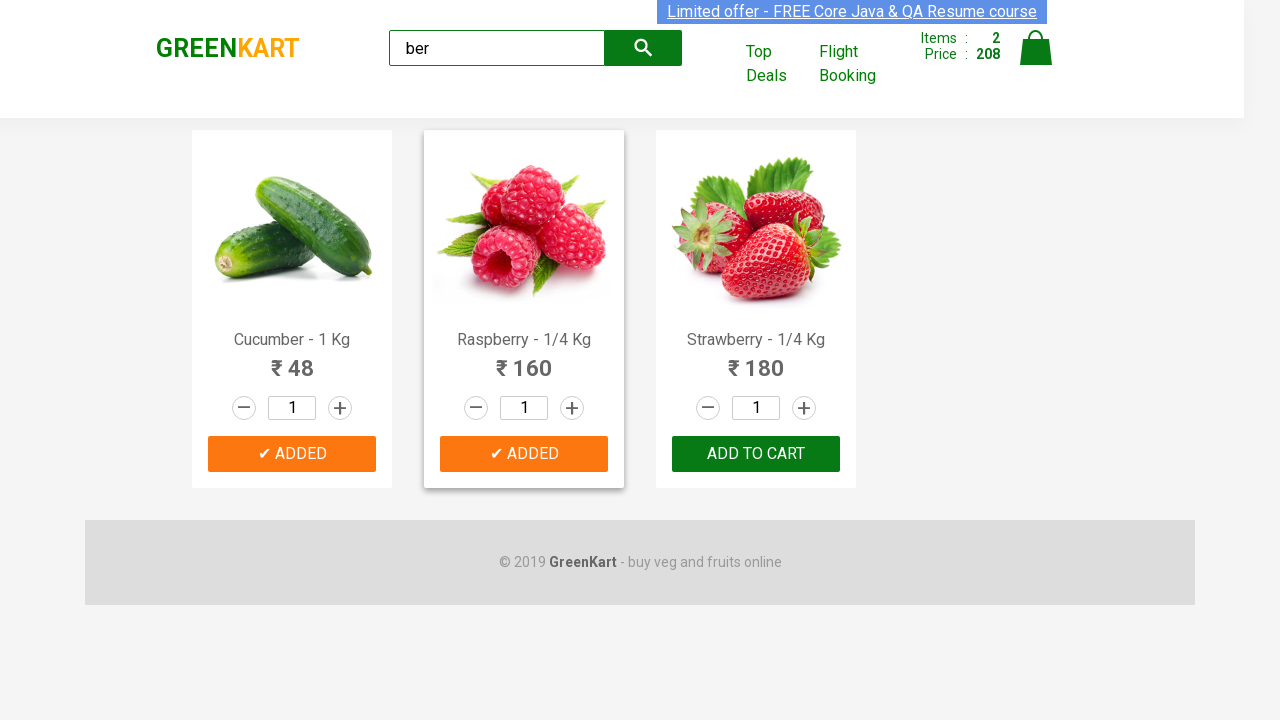

Clicked add to cart button for Strawberry - 1/4 Kg at (756, 454) on xpath=//div[@class='product-action']/button >> nth=2
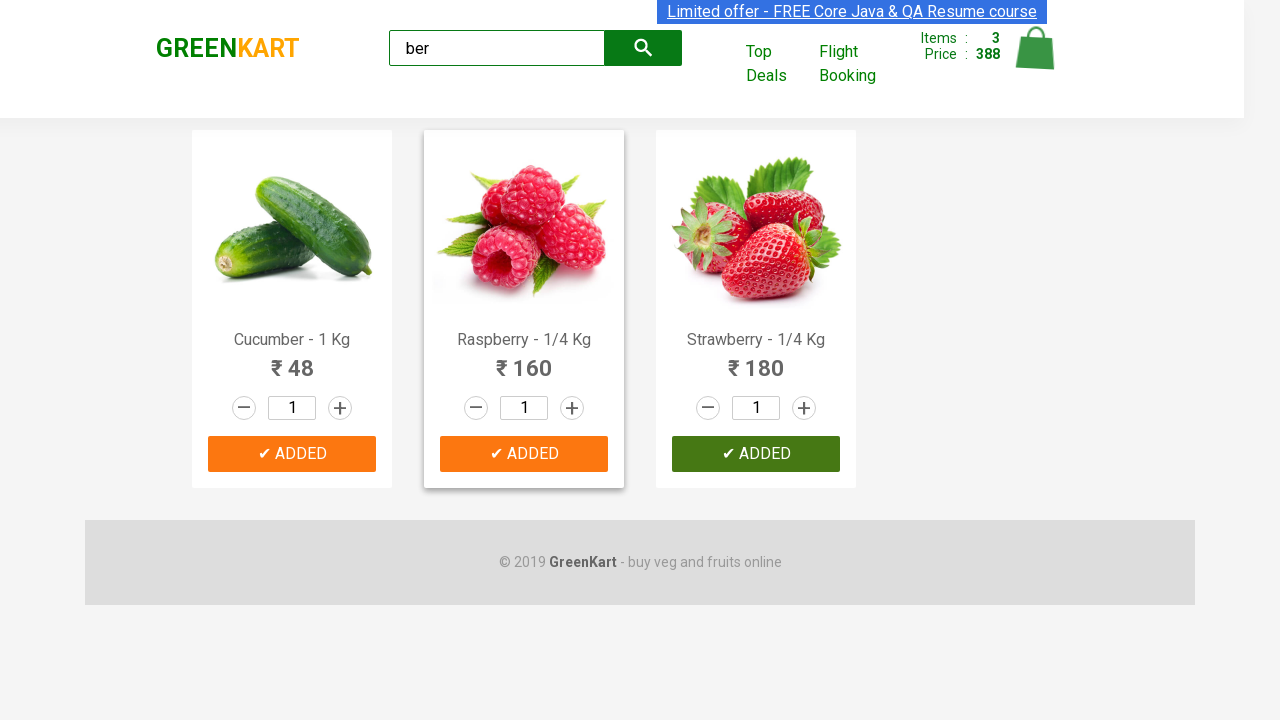

Clicked cart icon to open cart at (1036, 48) on img[alt='Cart']
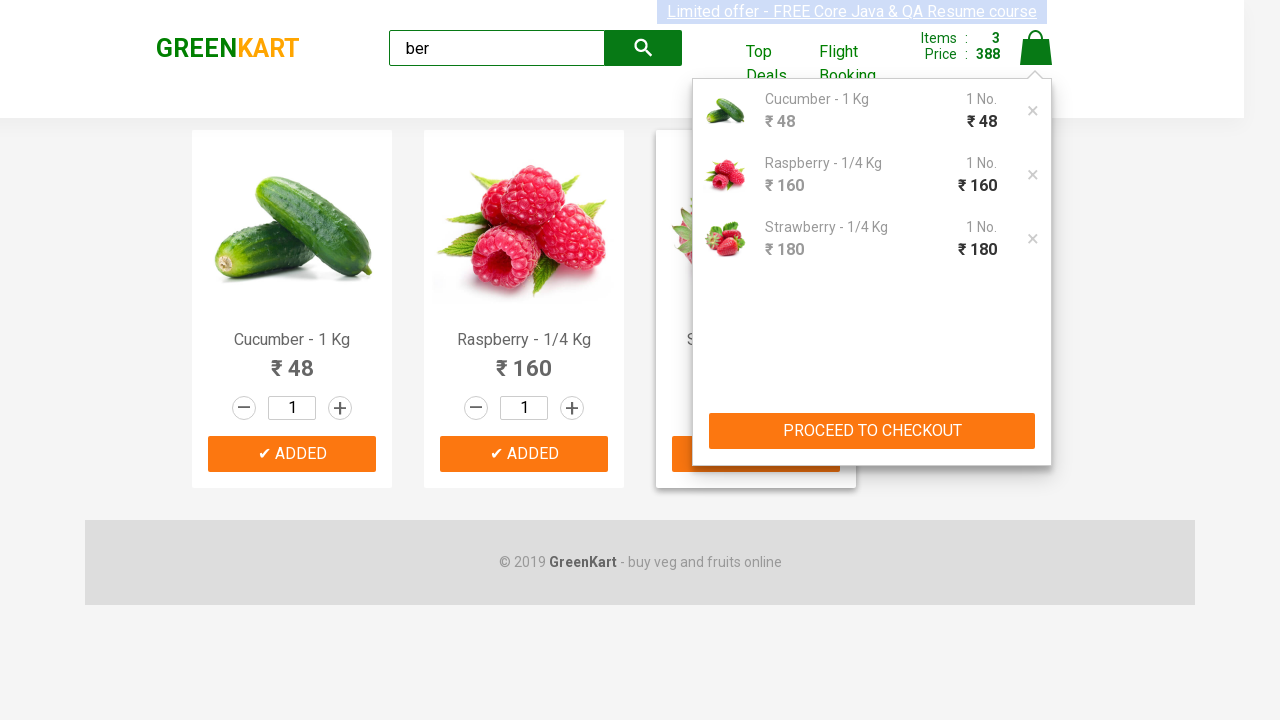

Clicked PROCEED TO CHECKOUT button at (872, 431) on xpath=//button[text()='PROCEED TO CHECKOUT']
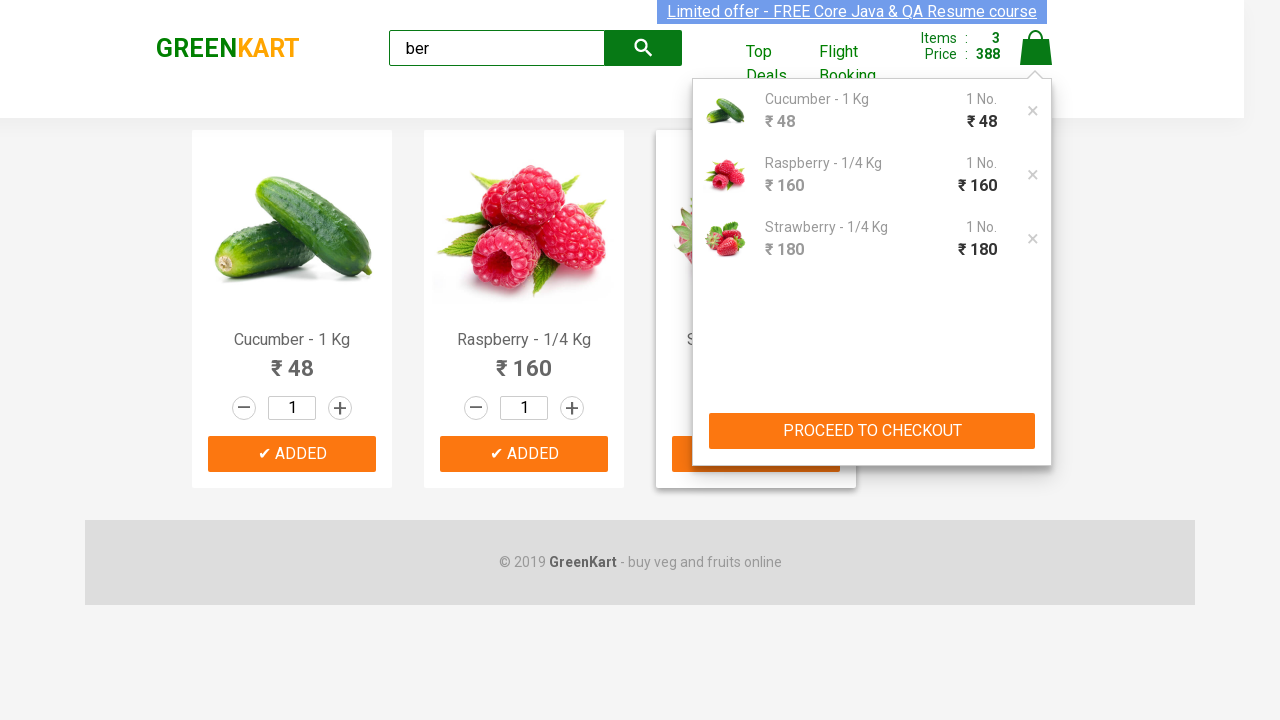

Checkout page loaded with promo code field visible
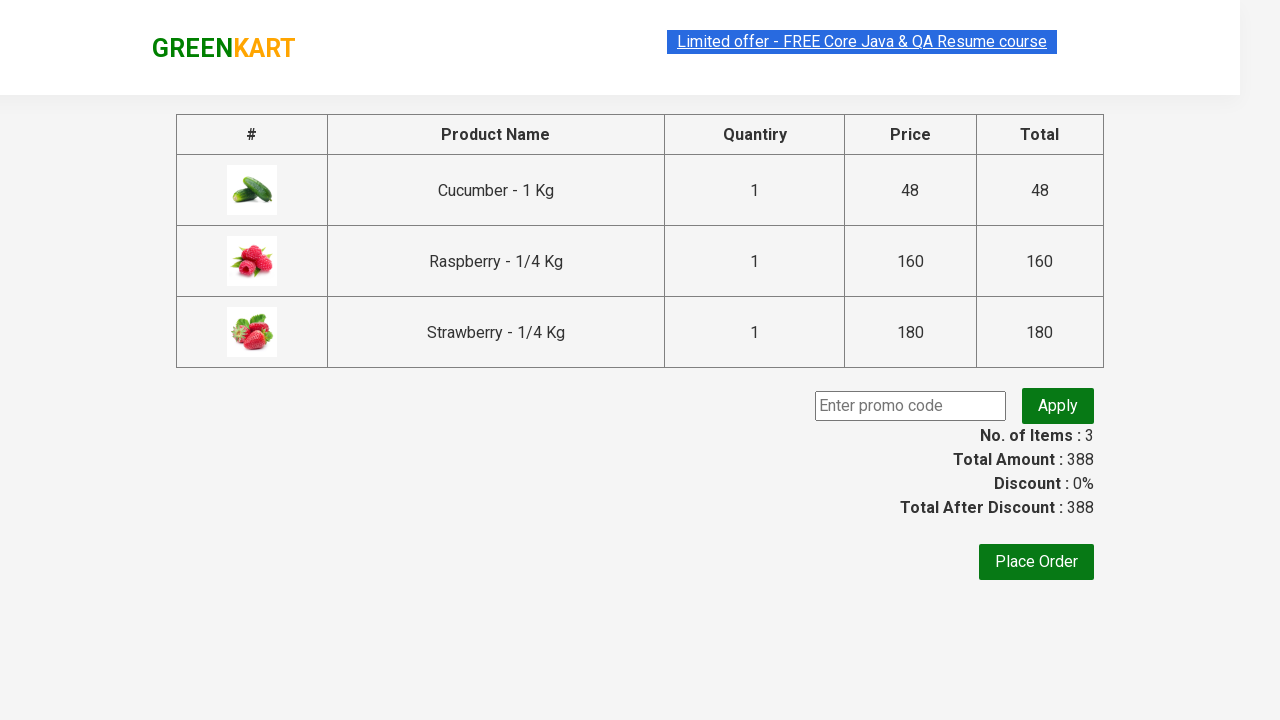

Retrieved all product names from checkout cart
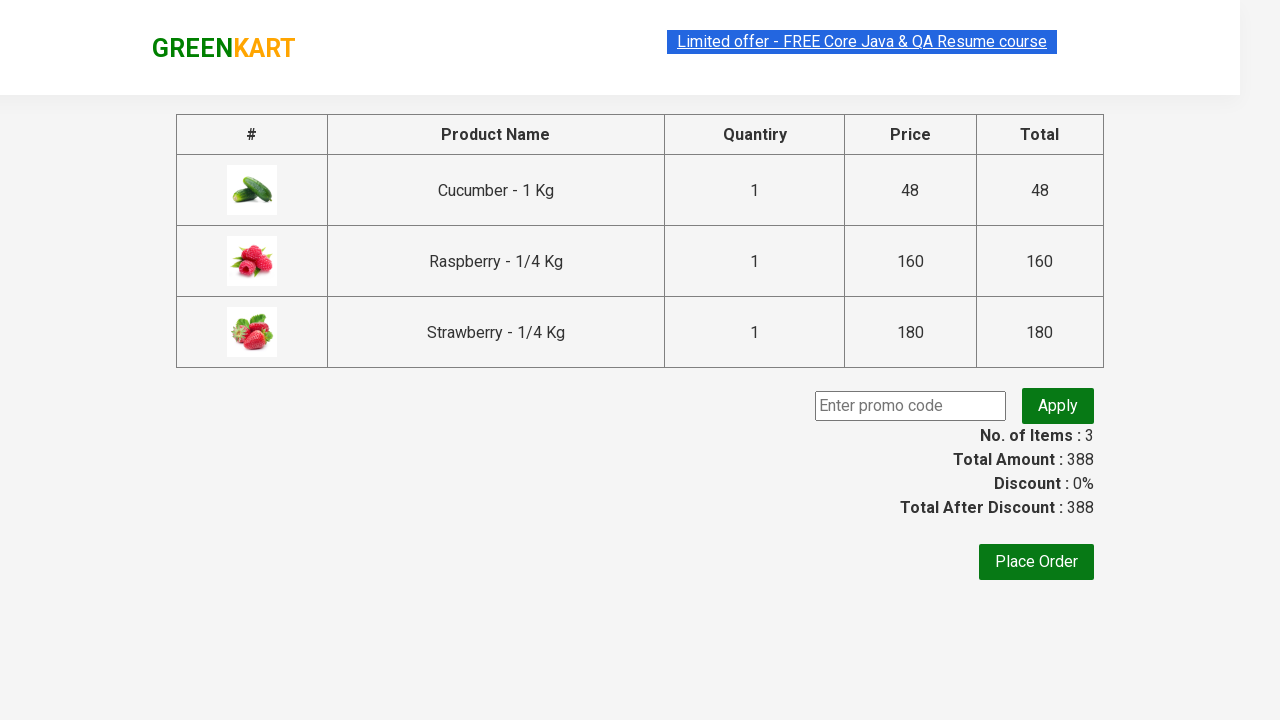

Added product Cucumber - 1 Kg to verification list
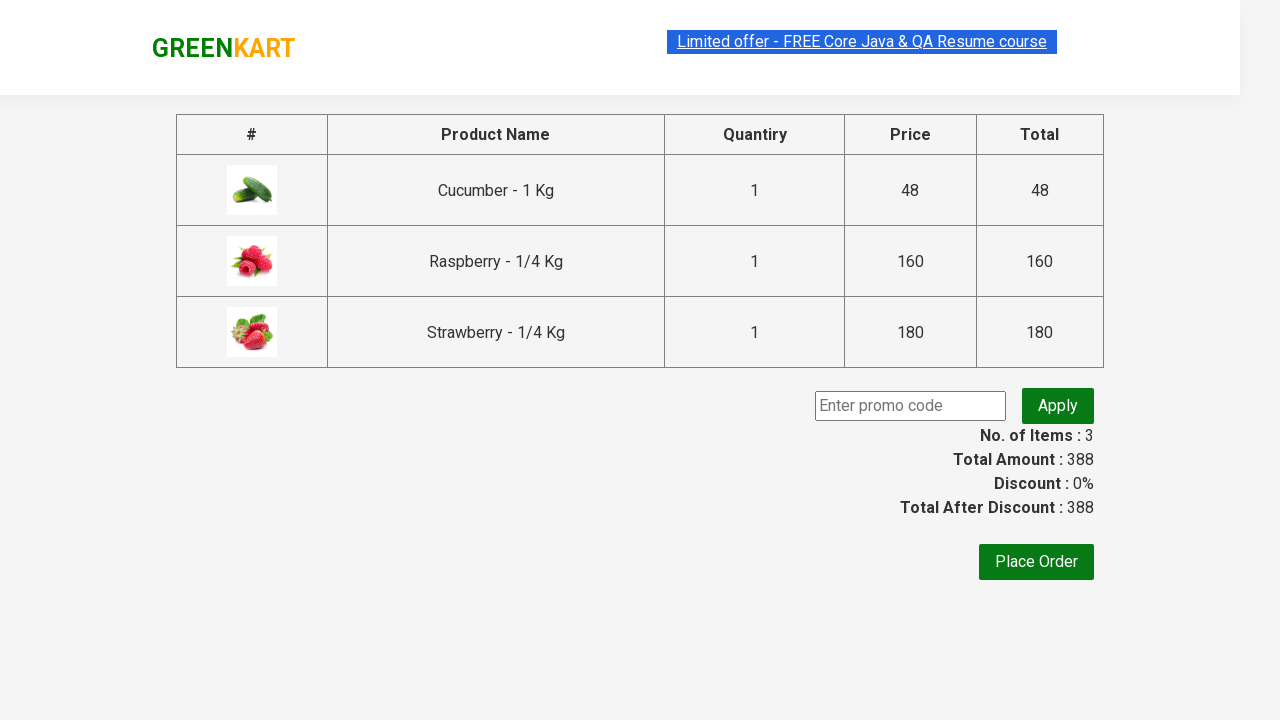

Added product Raspberry - 1/4 Kg to verification list
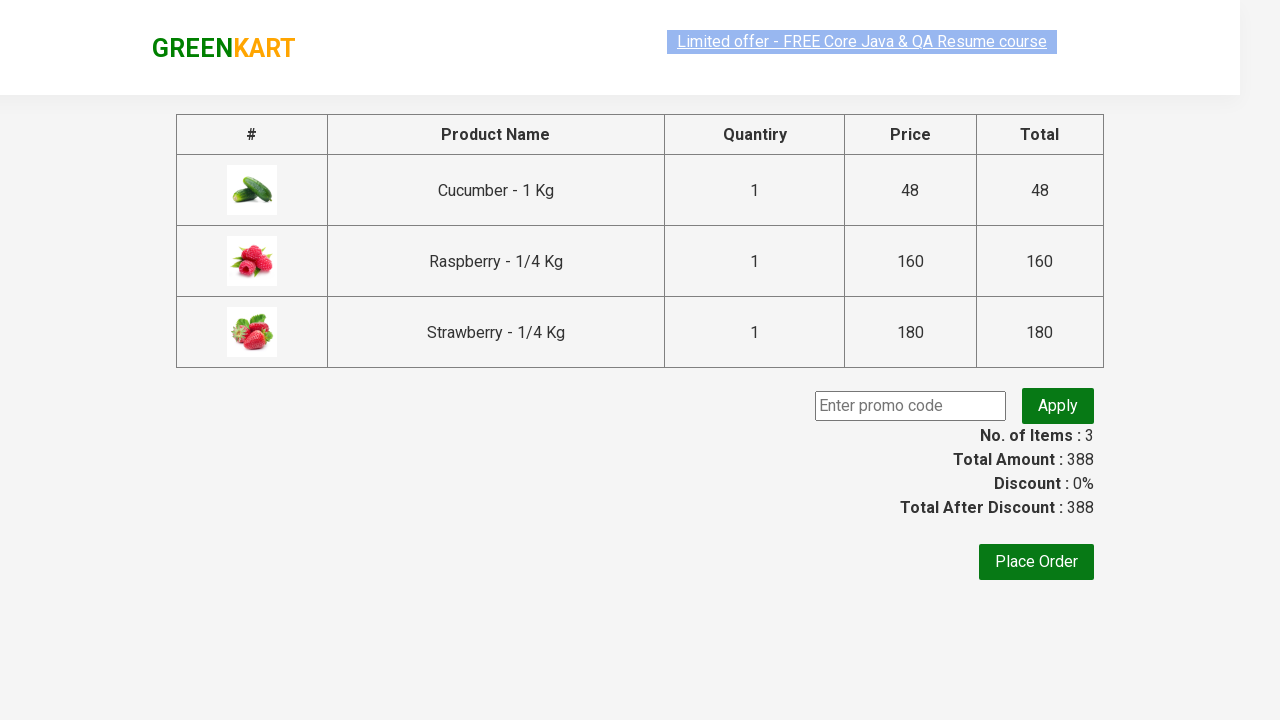

Added product Strawberry - 1/4 Kg to verification list
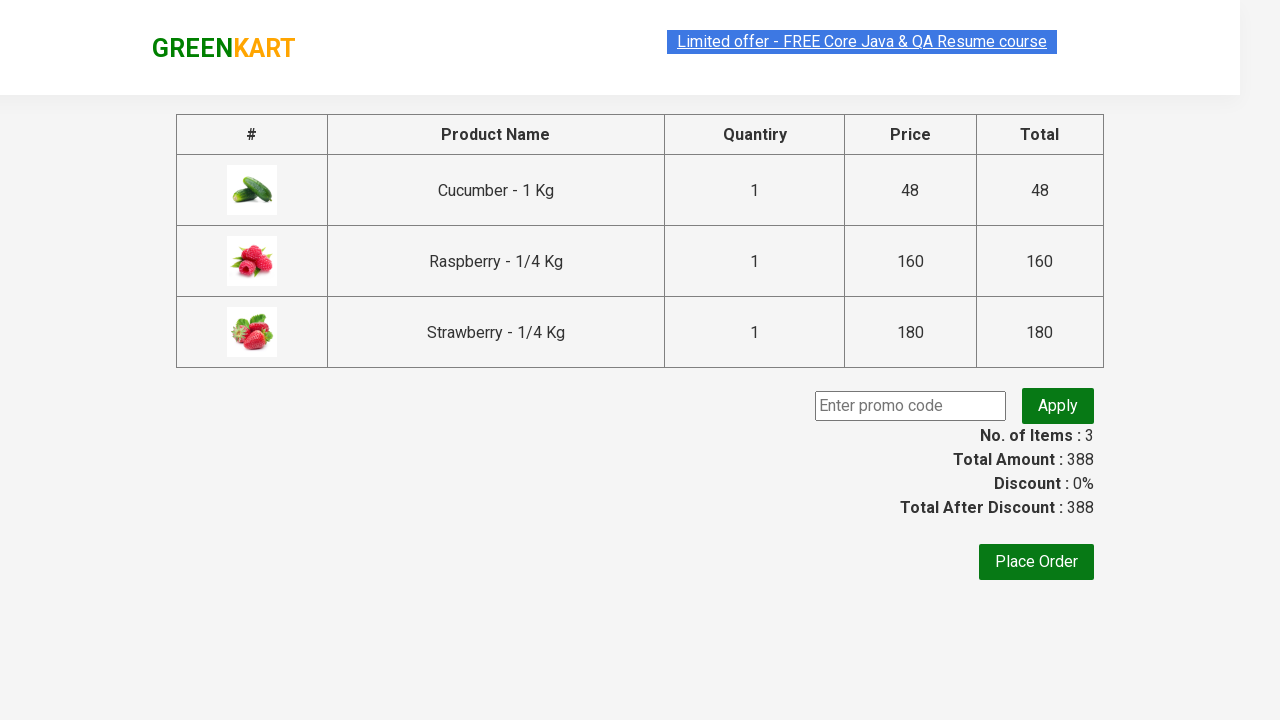

Verified cart items match products added - assertion passed
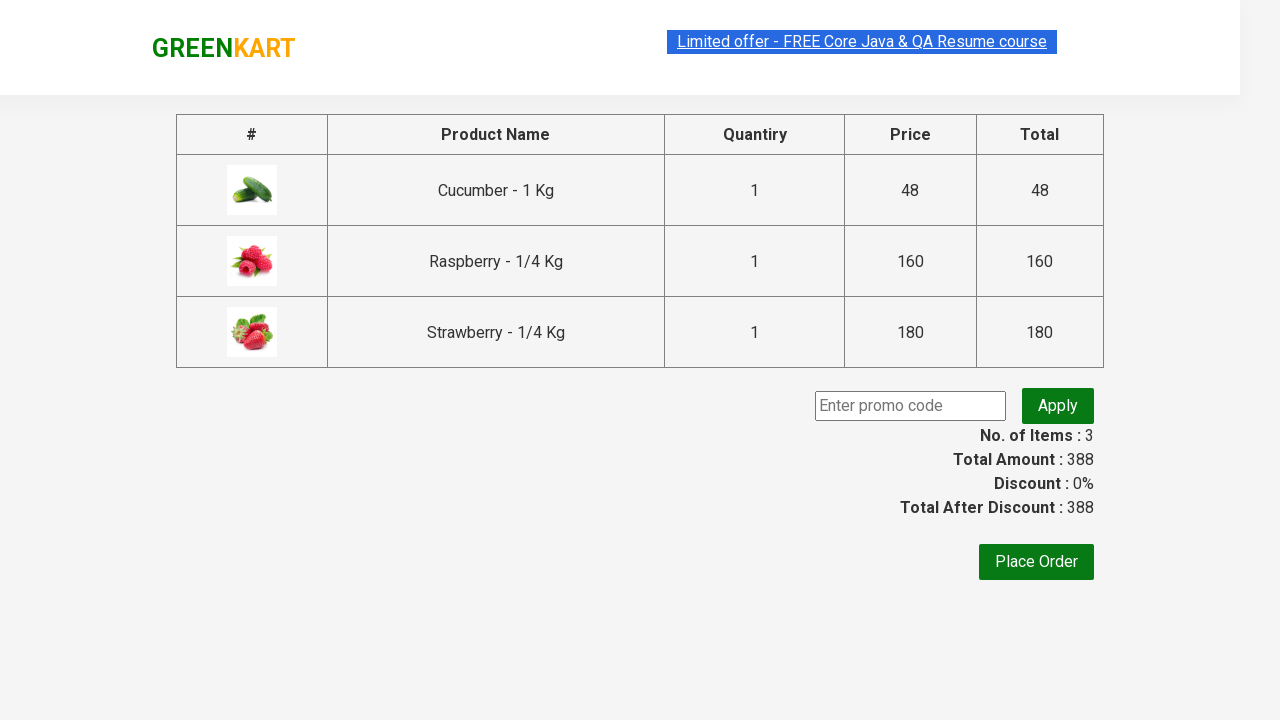

Retrieved original amount before discount: 388
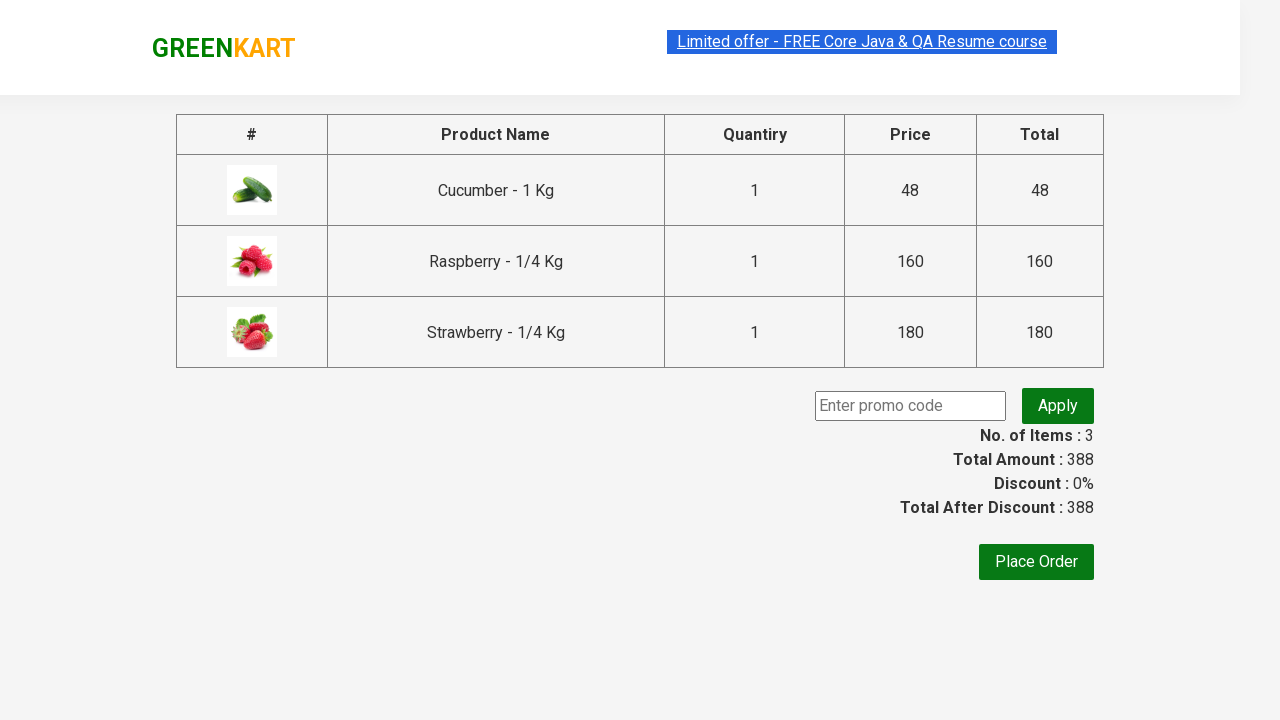

Filled promo code field with 'rahulshettyacademy' on .promoCode
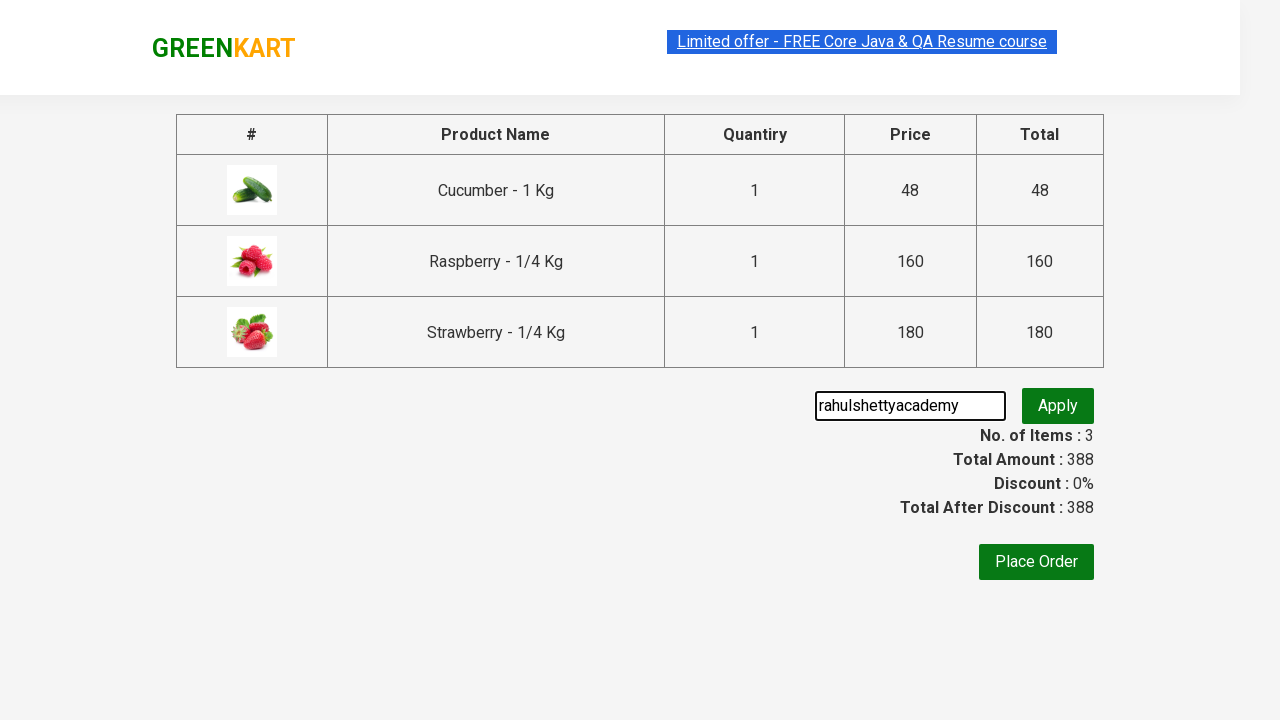

Clicked promo code apply button at (1058, 406) on .promoBtn
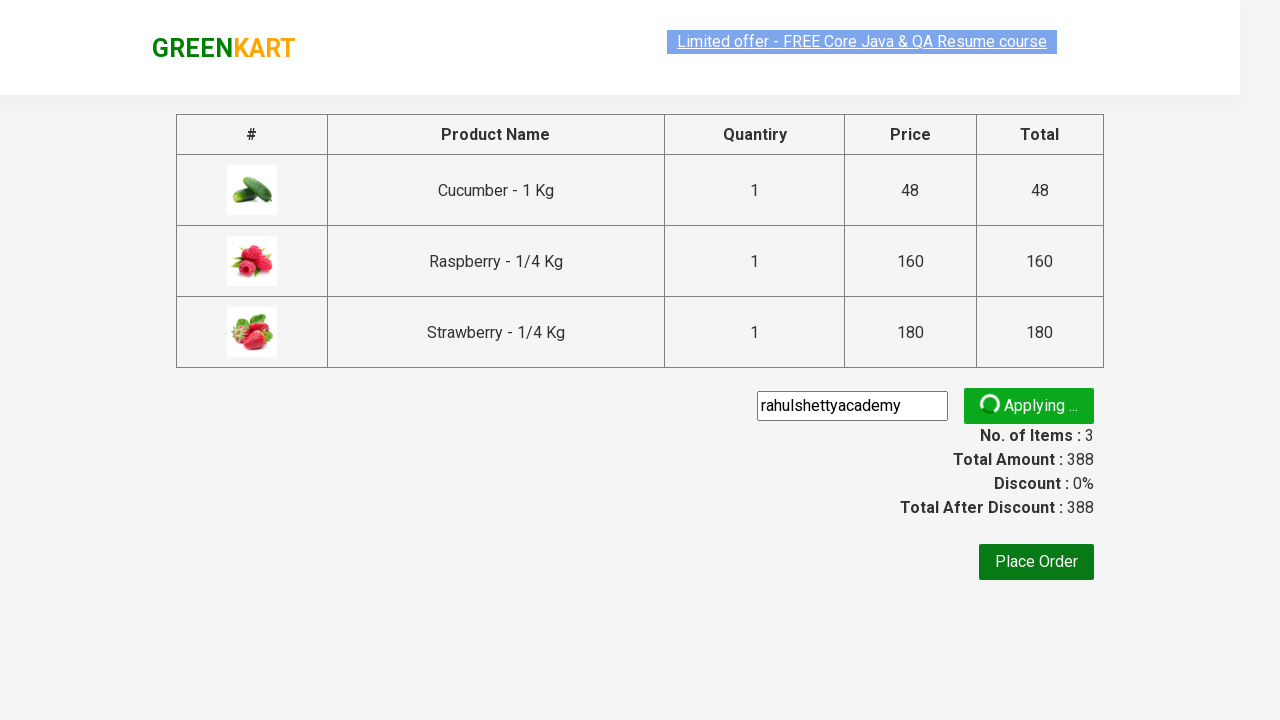

Promo code applied successfully - promo info displayed
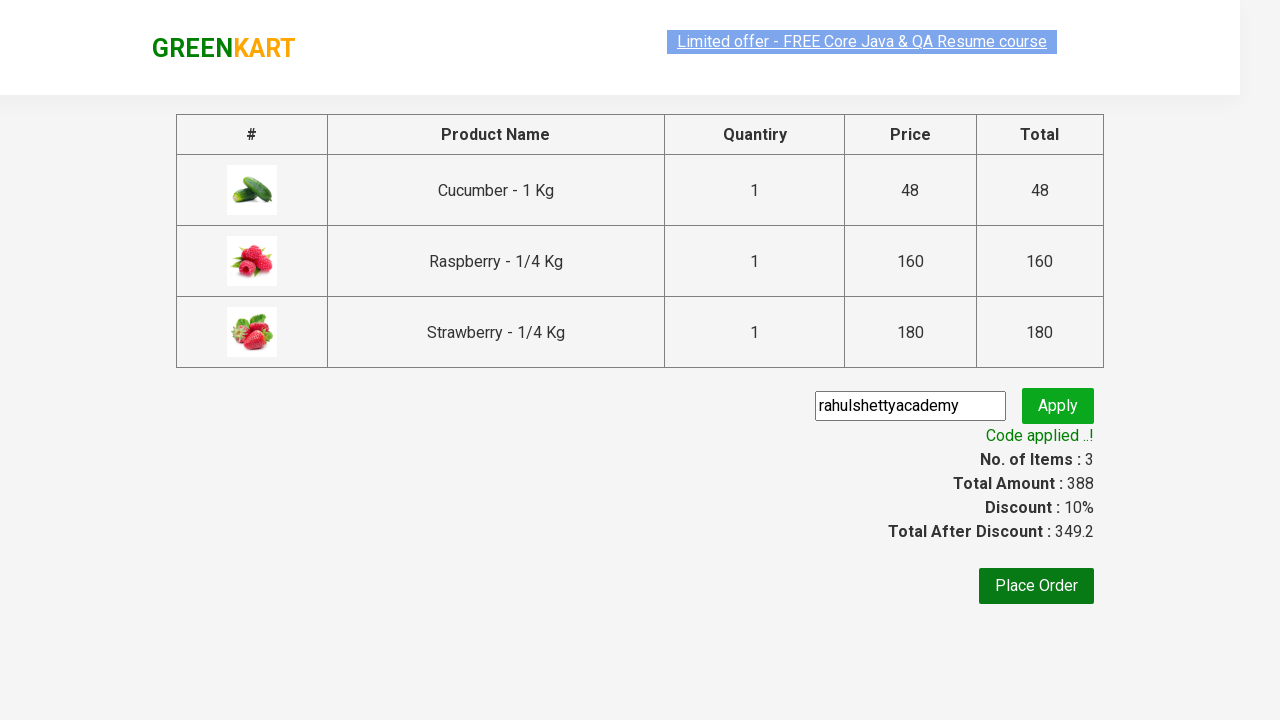

Retrieved discounted amount: 349.2
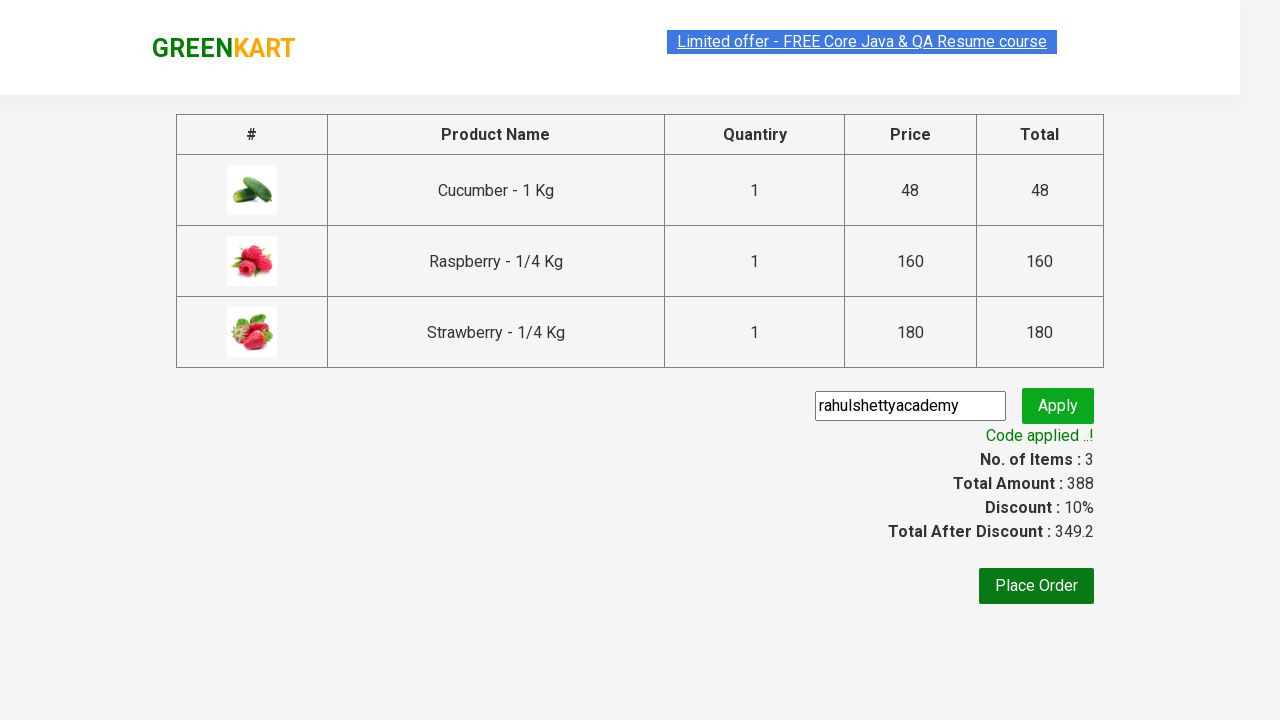

Verified discount was applied - discounted amount is less than original
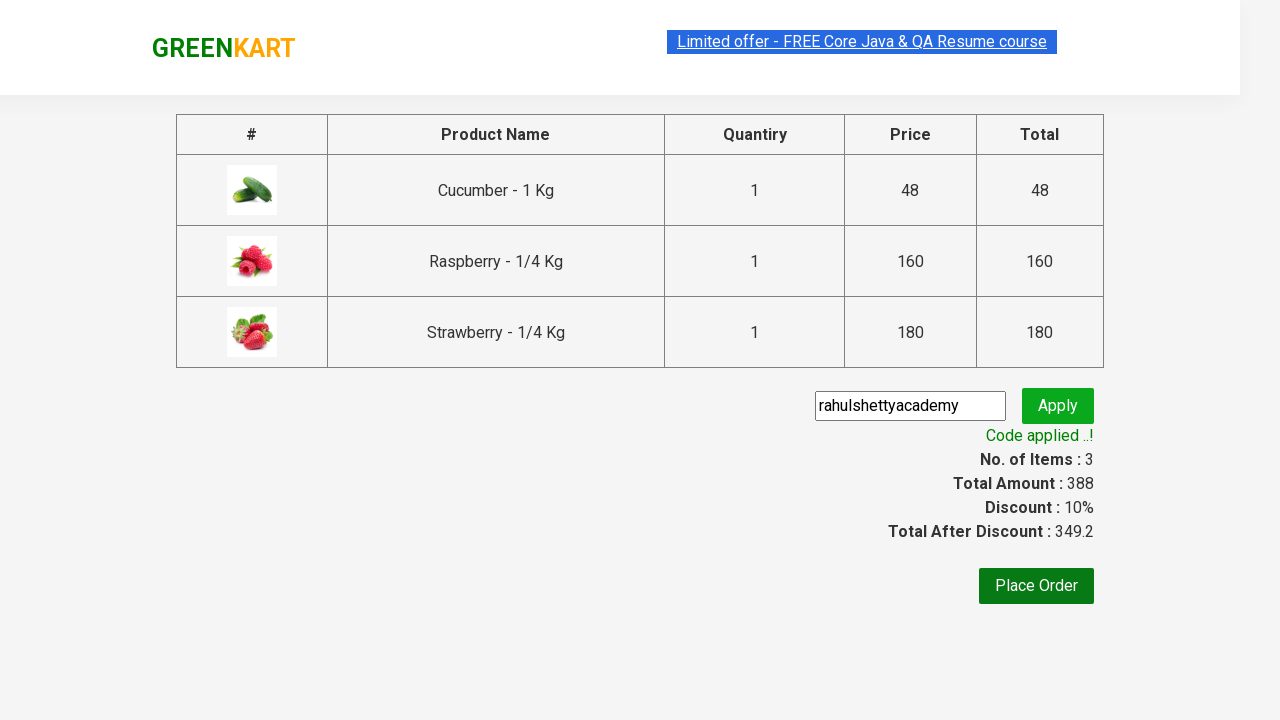

Retrieved all individual item amounts
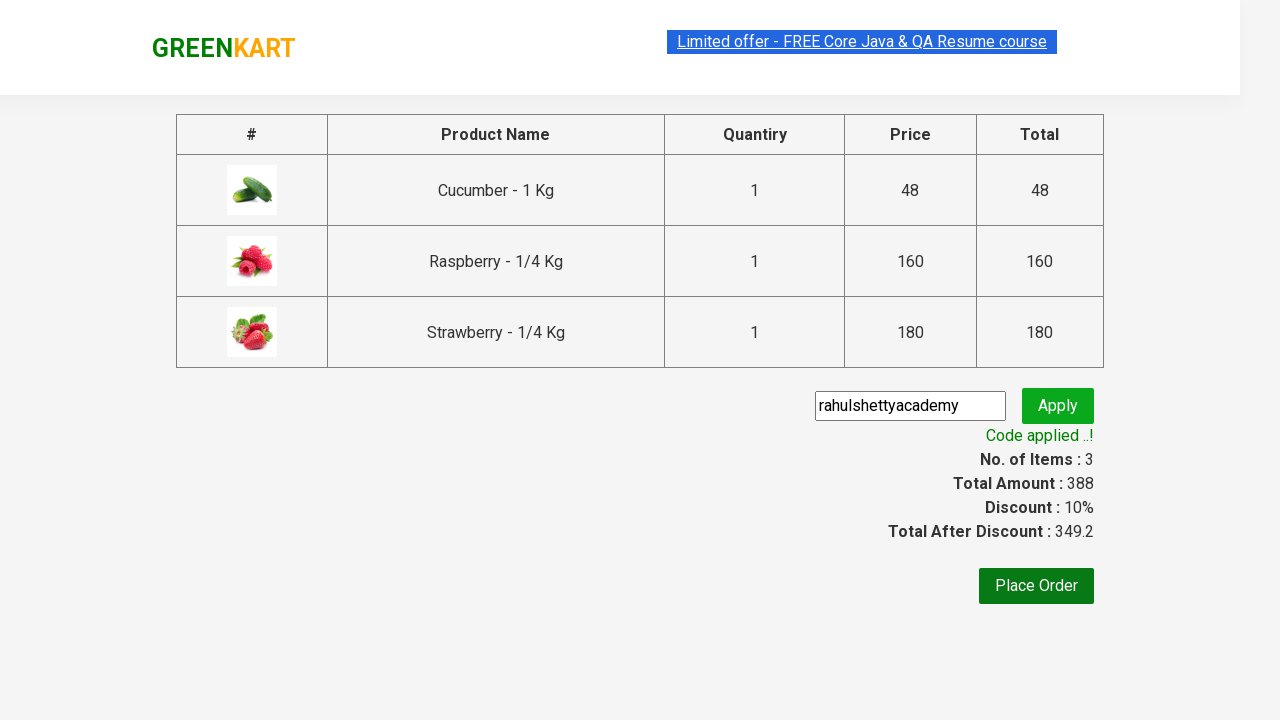

Added amount 48 to running total - current sum: 48
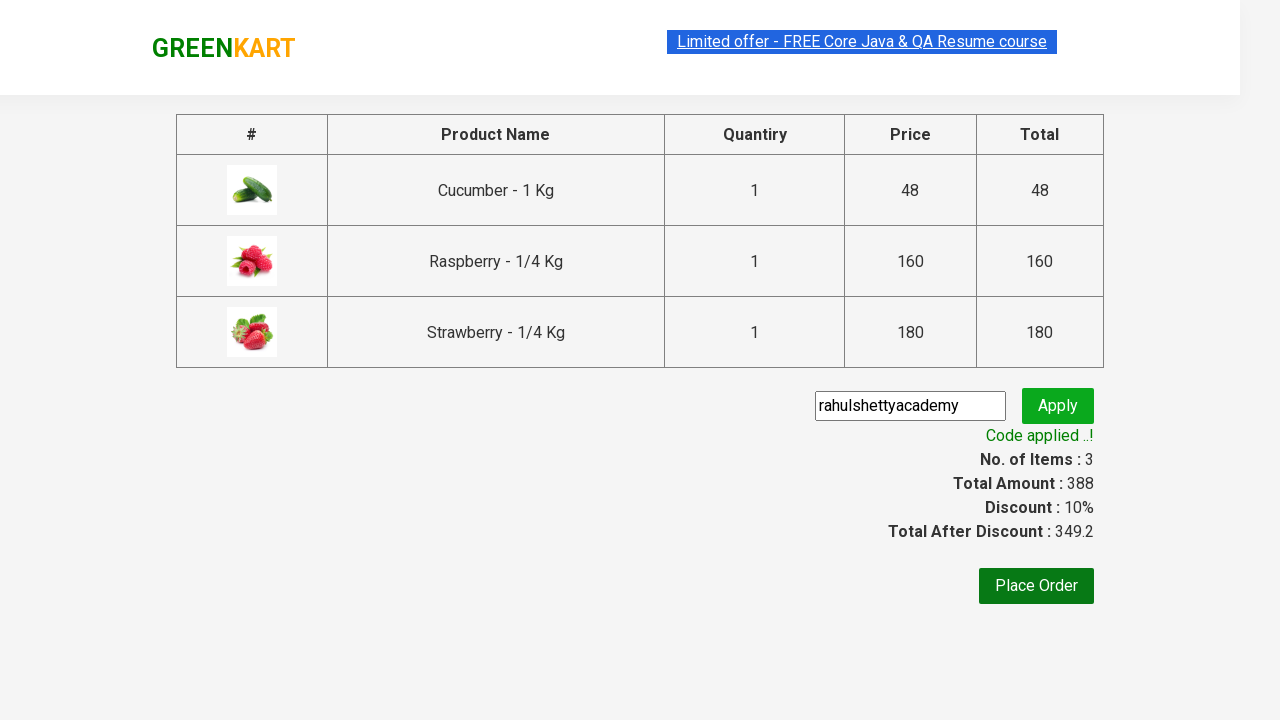

Added amount 160 to running total - current sum: 208
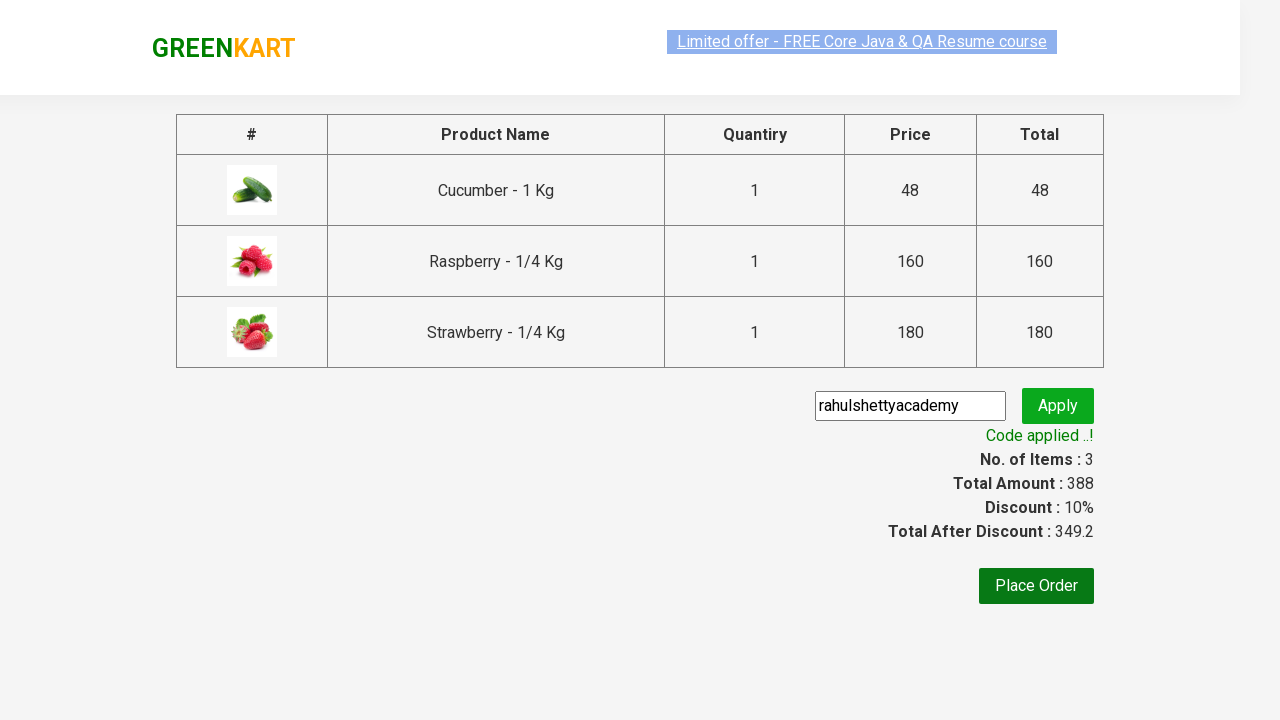

Added amount 180 to running total - current sum: 388
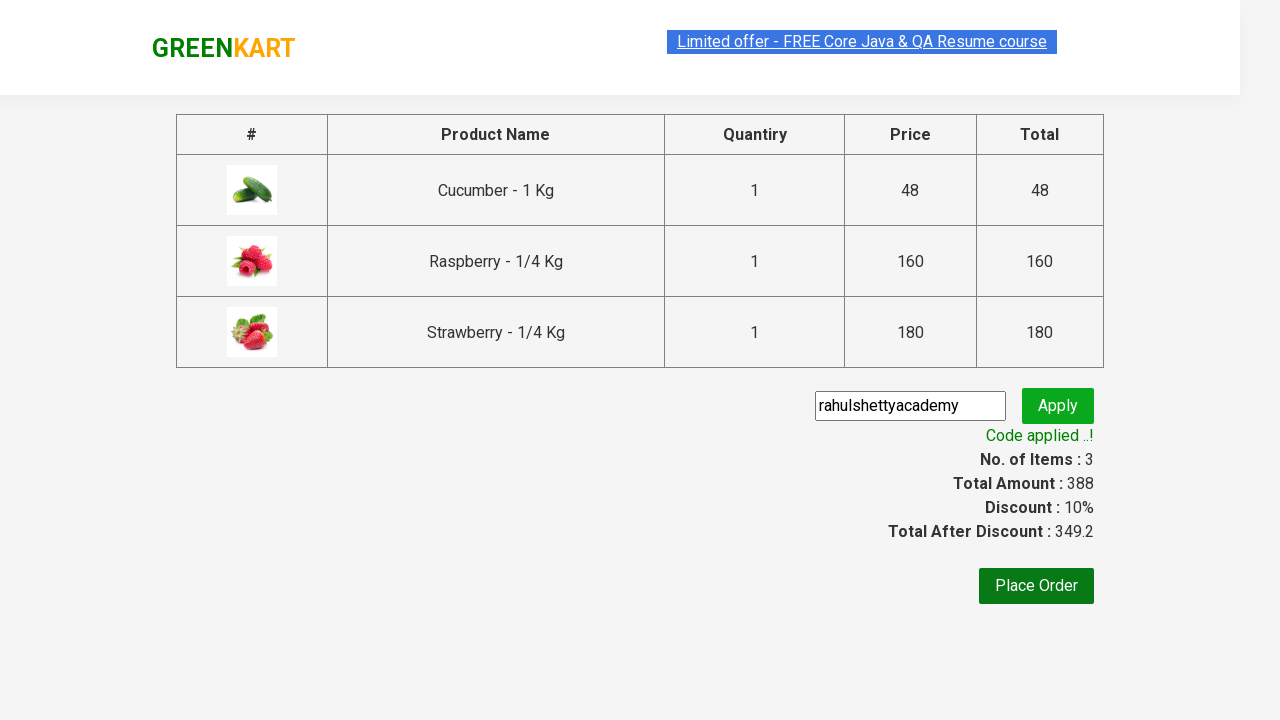

Retrieved total amount from page: 388
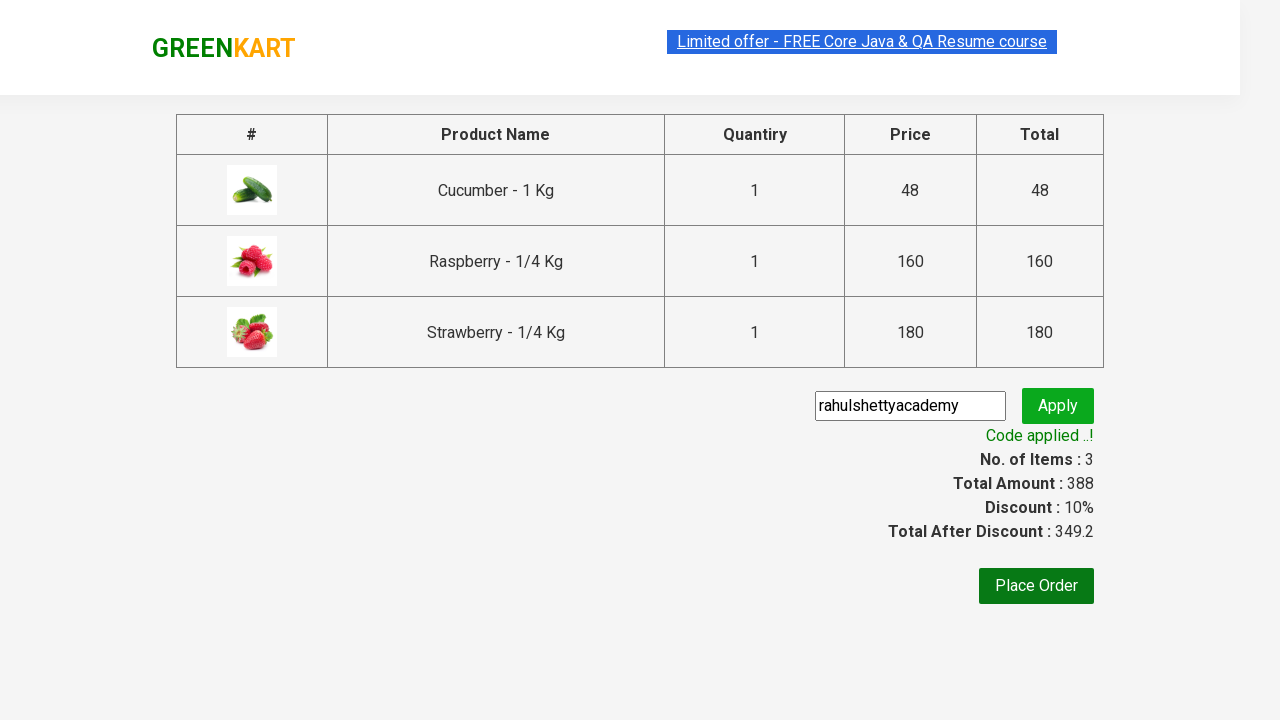

Verified sum of individual amounts matches total amount - assertion passed
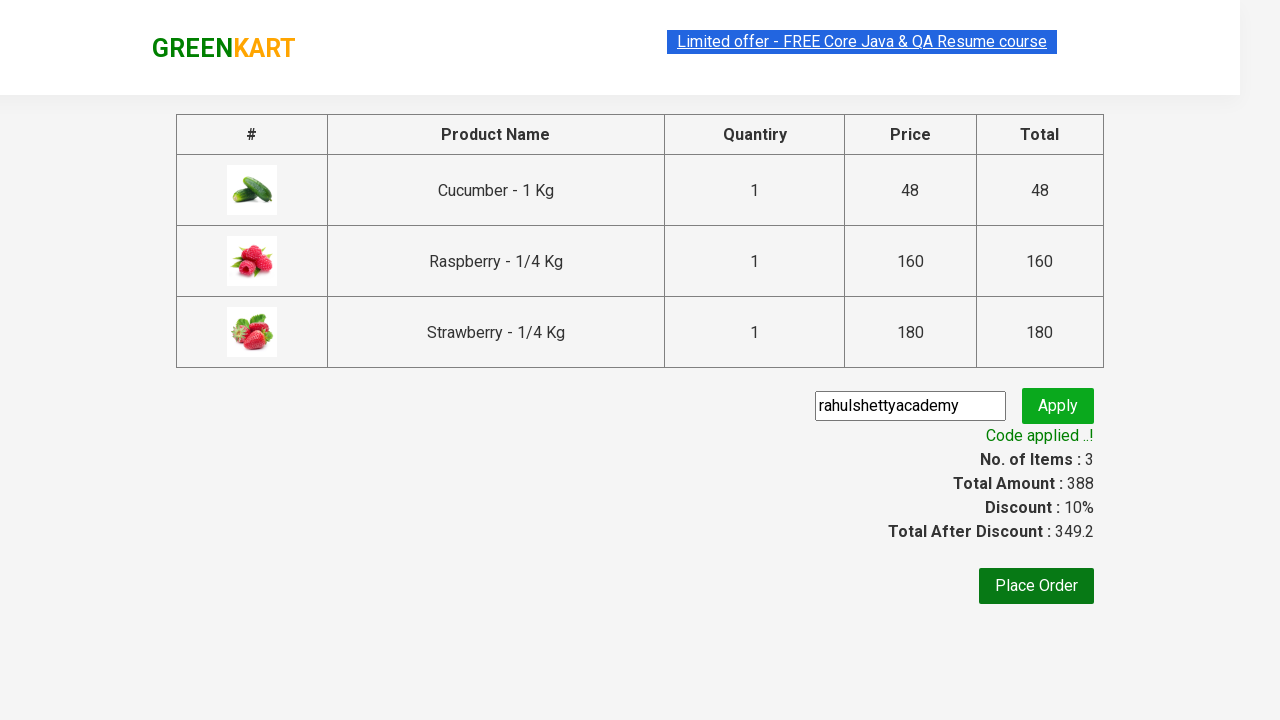

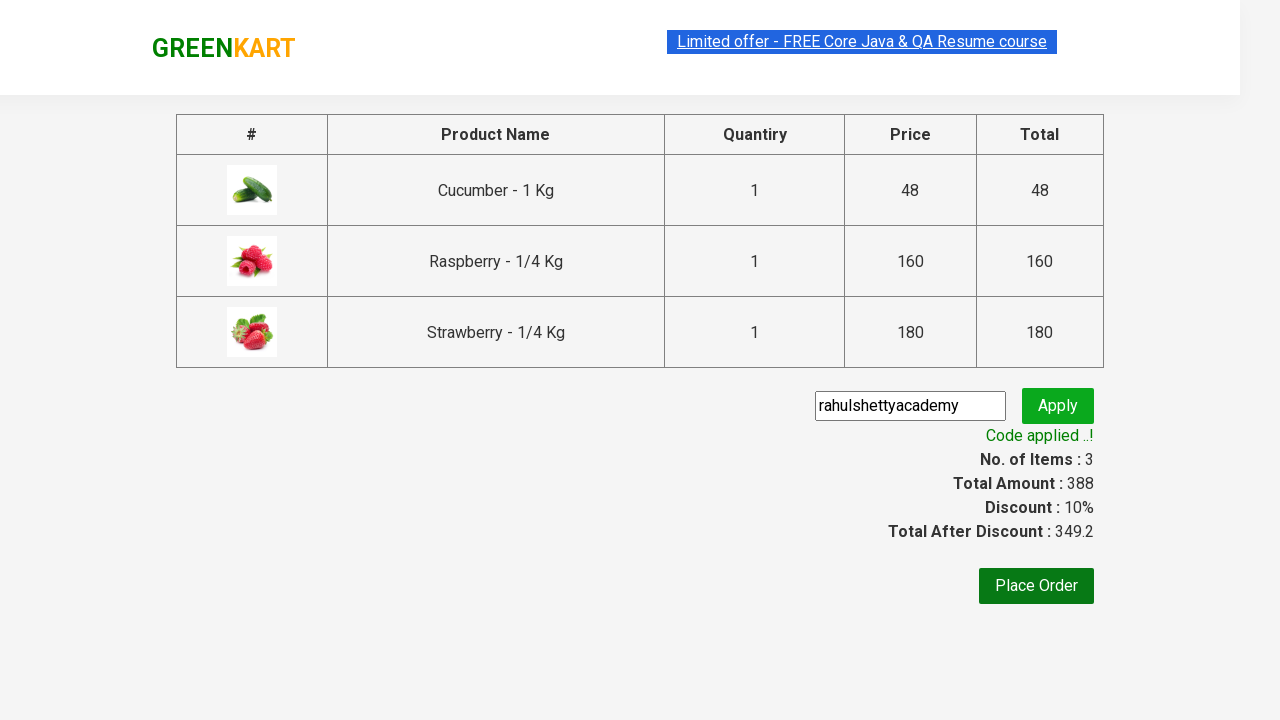